Tests a registration form by filling all required fields and verifying that the create account button becomes enabled after form completion

Starting URL: https://idorenyinankoh.github.io/loginPage/

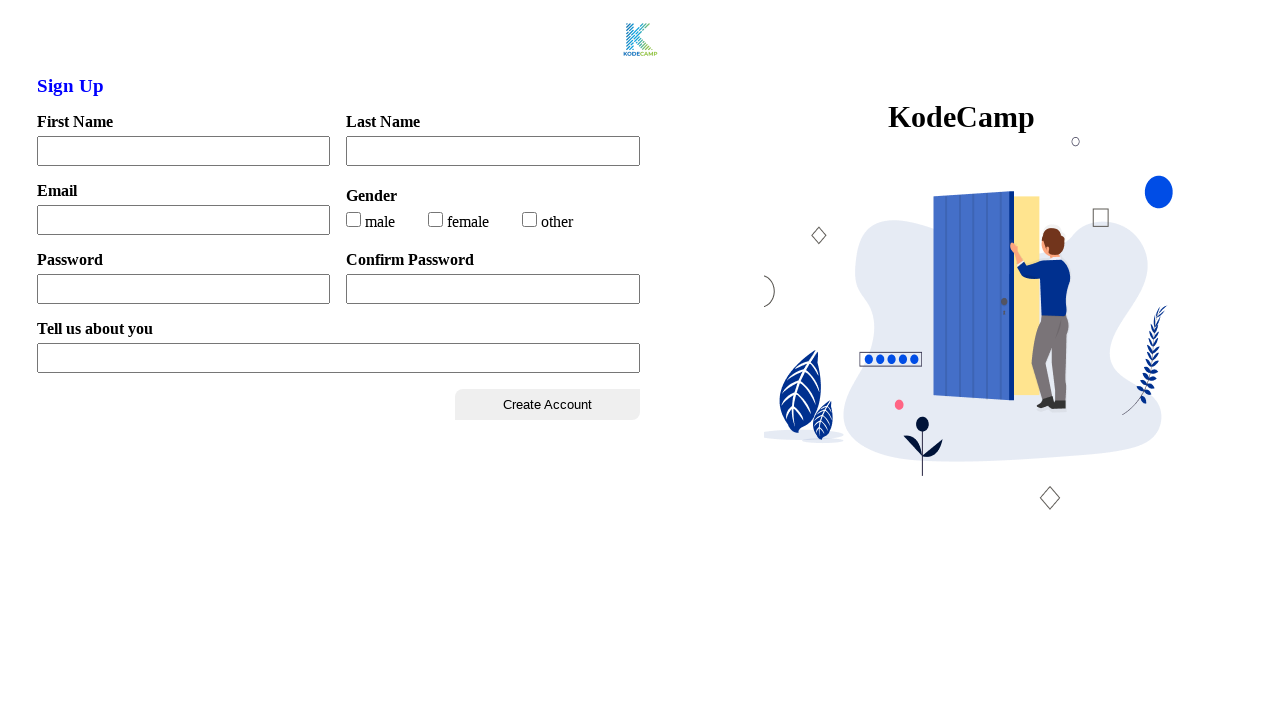

Checked initial state of create account button
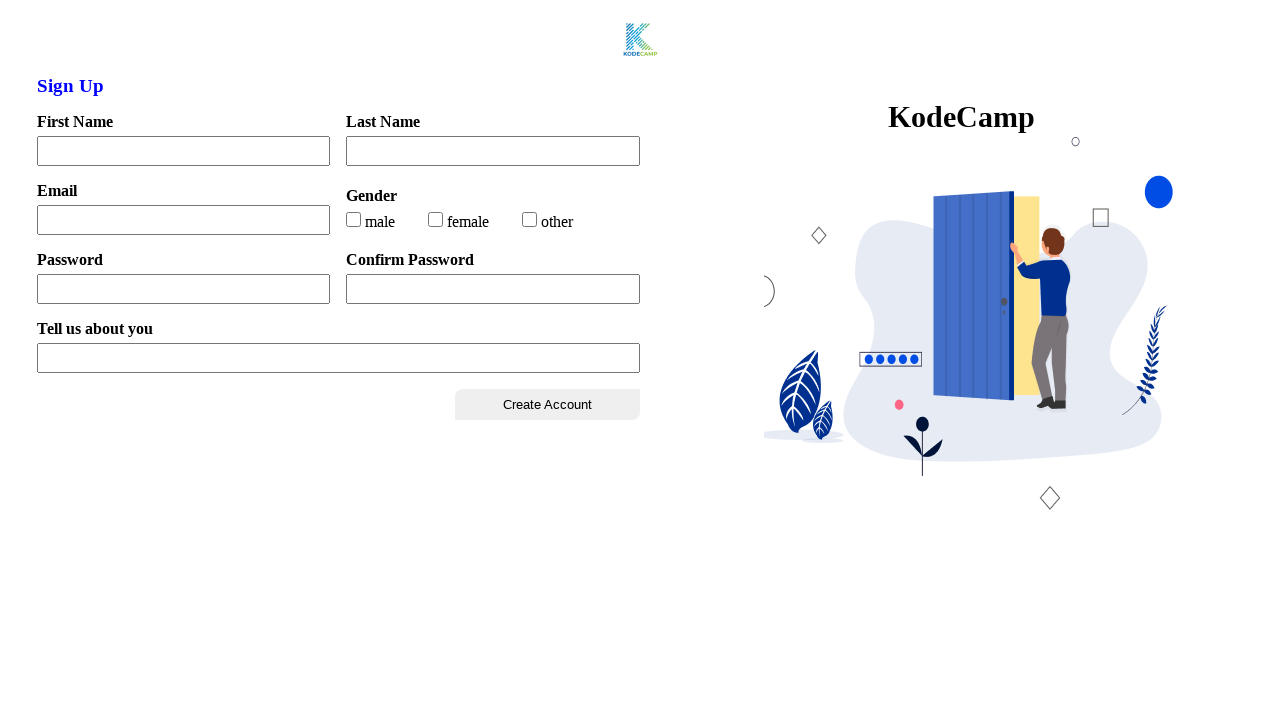

Filled first name field with 'Lazbat' on #firstName
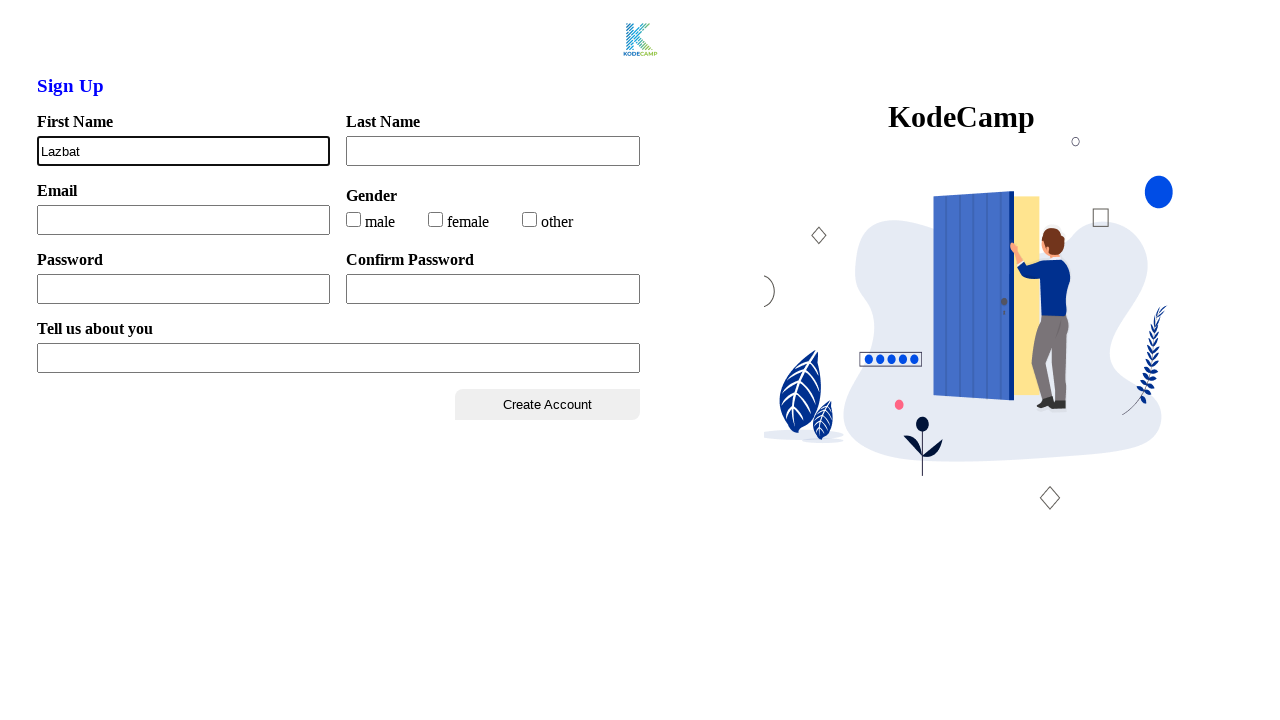

Filled last name field with 'Babayale' on #lastName
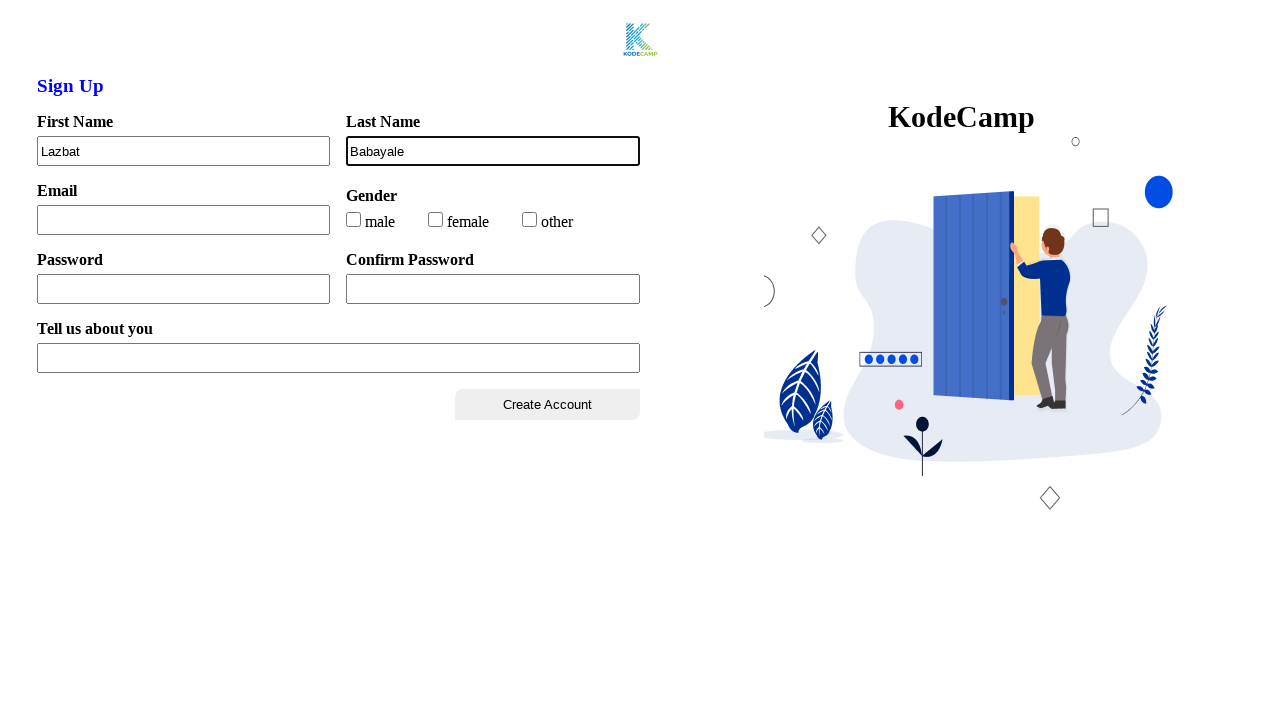

Filled email field with 'lazbat@mailinator.com' on #email
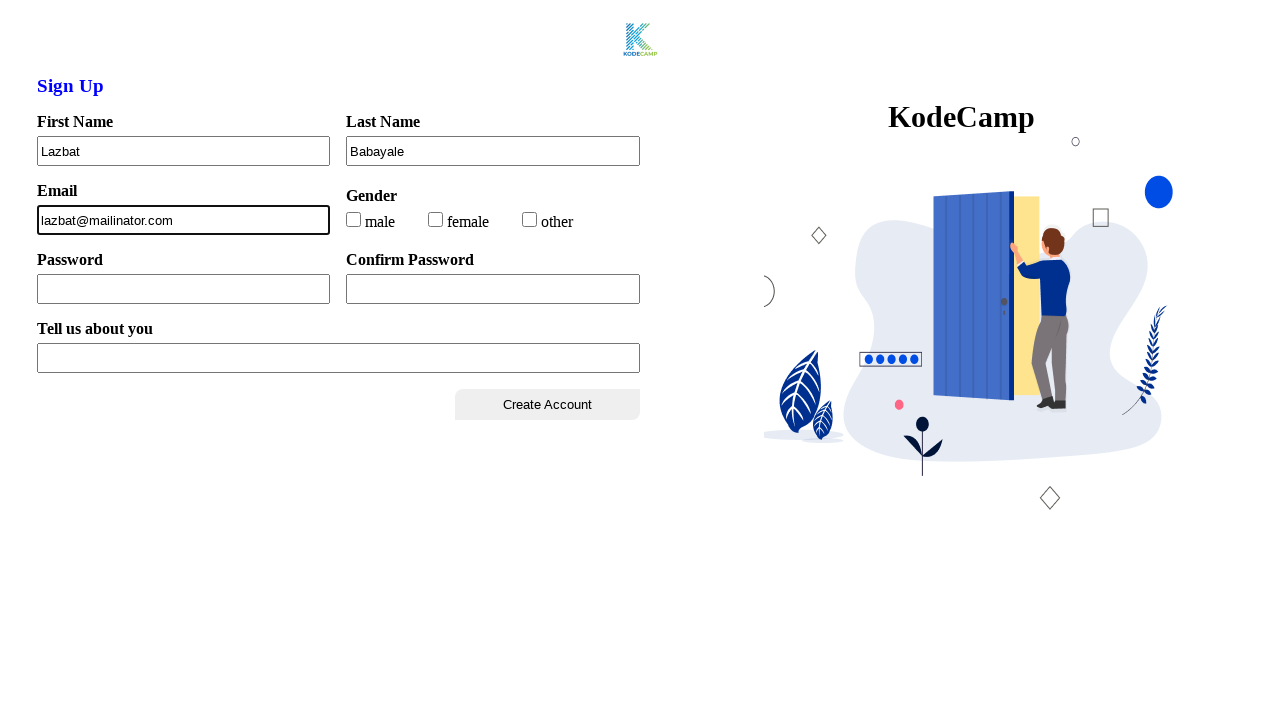

Selected female gender radio button at (436, 219) on #female
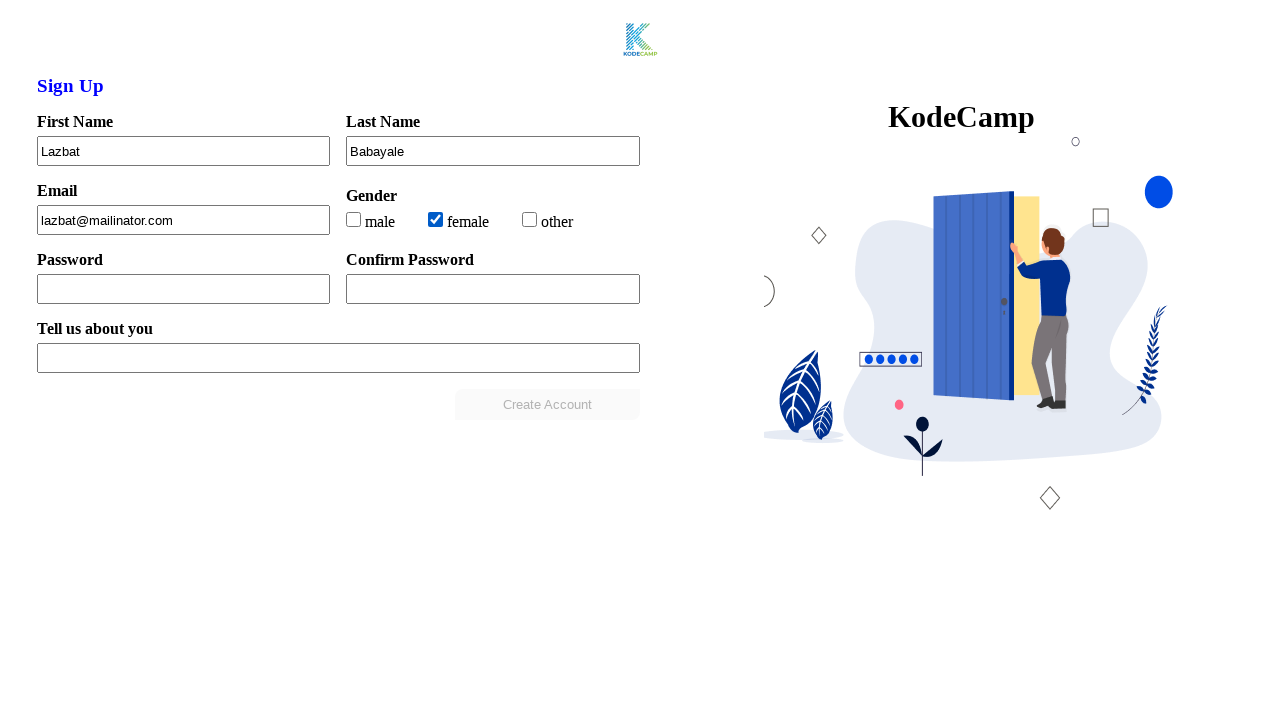

Filled password field with 'Qwerty123.' on #password
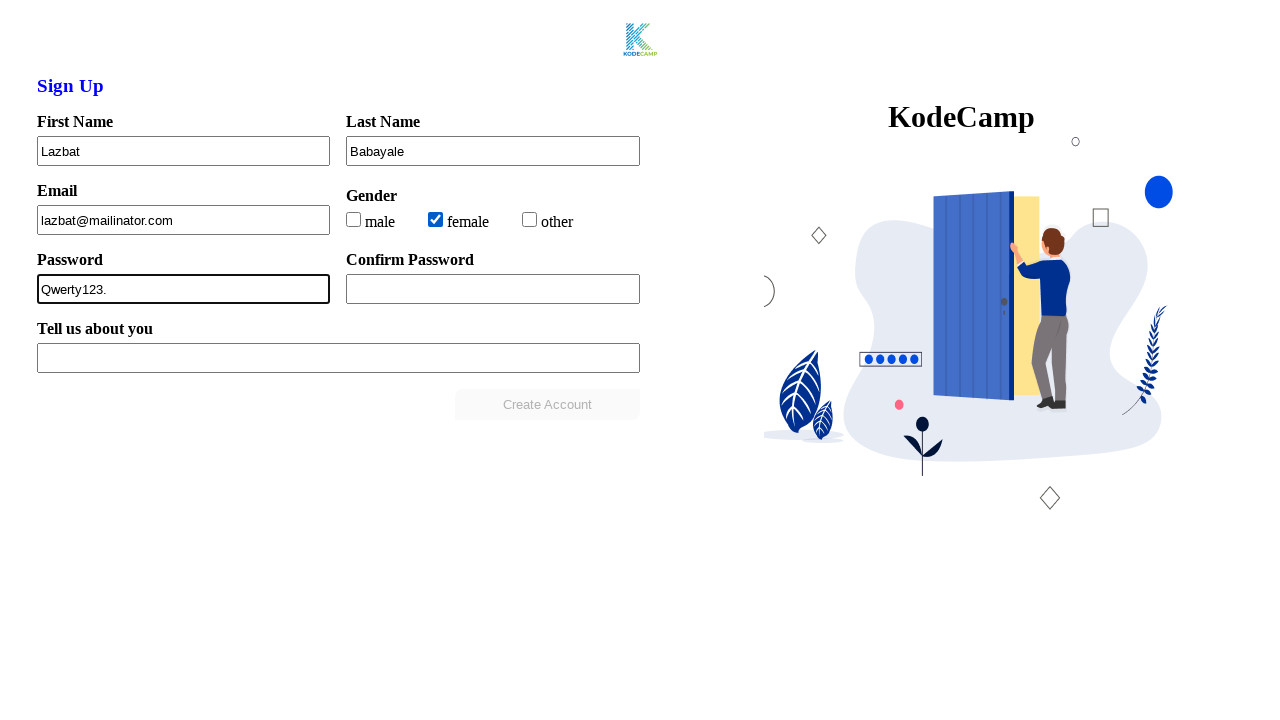

Filled confirm password field with 'Qwerty123.' on #confirmPass
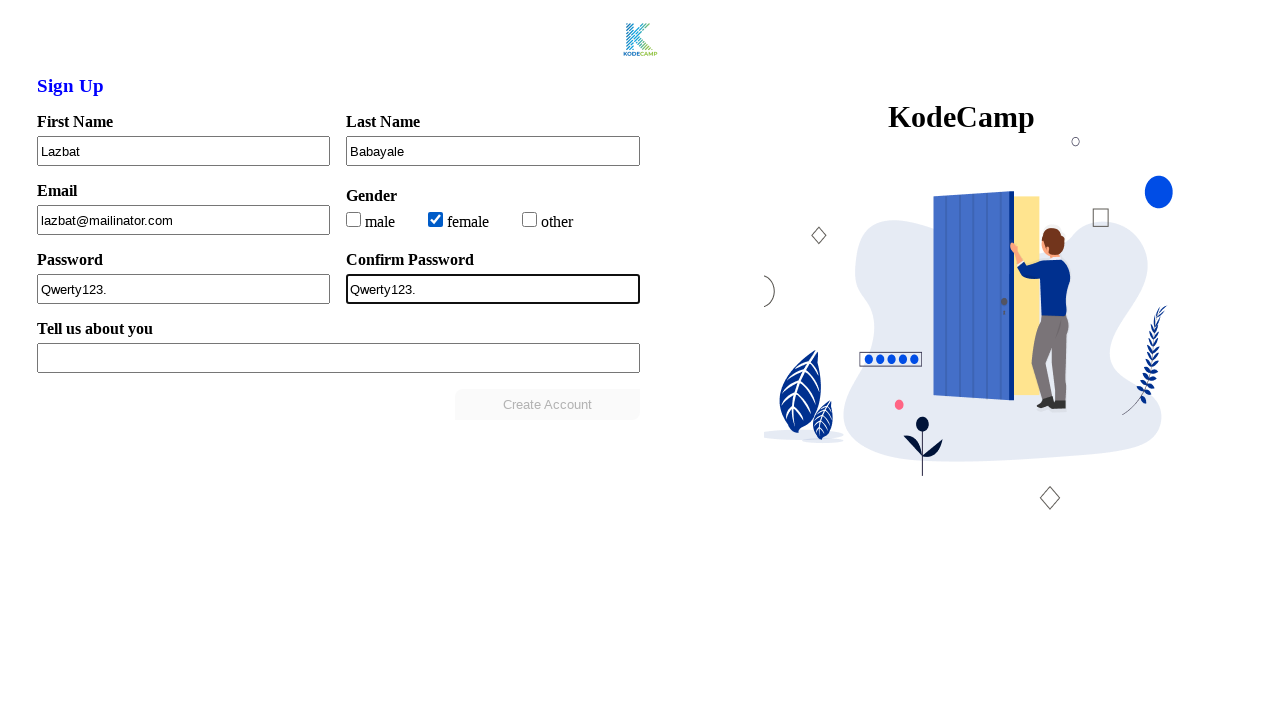

Filled experience level field with 'I am a QA' on #xpLevel
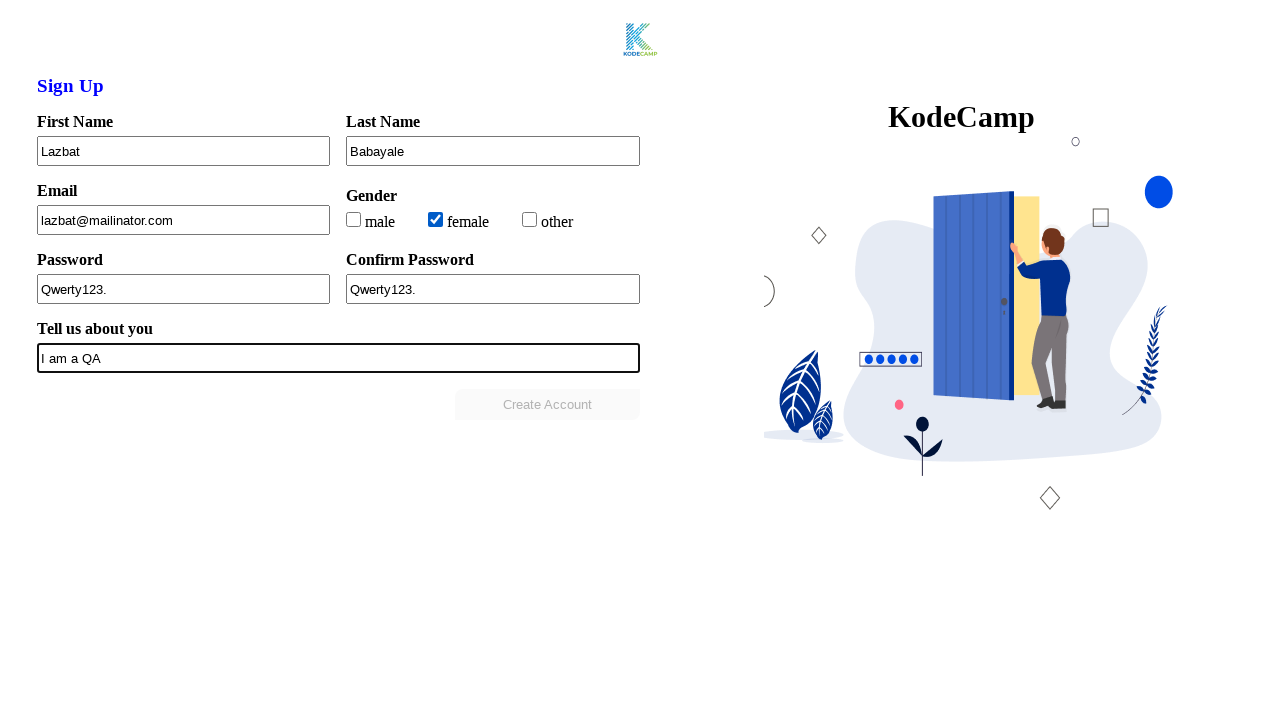

Checked final state of create account button after form completion
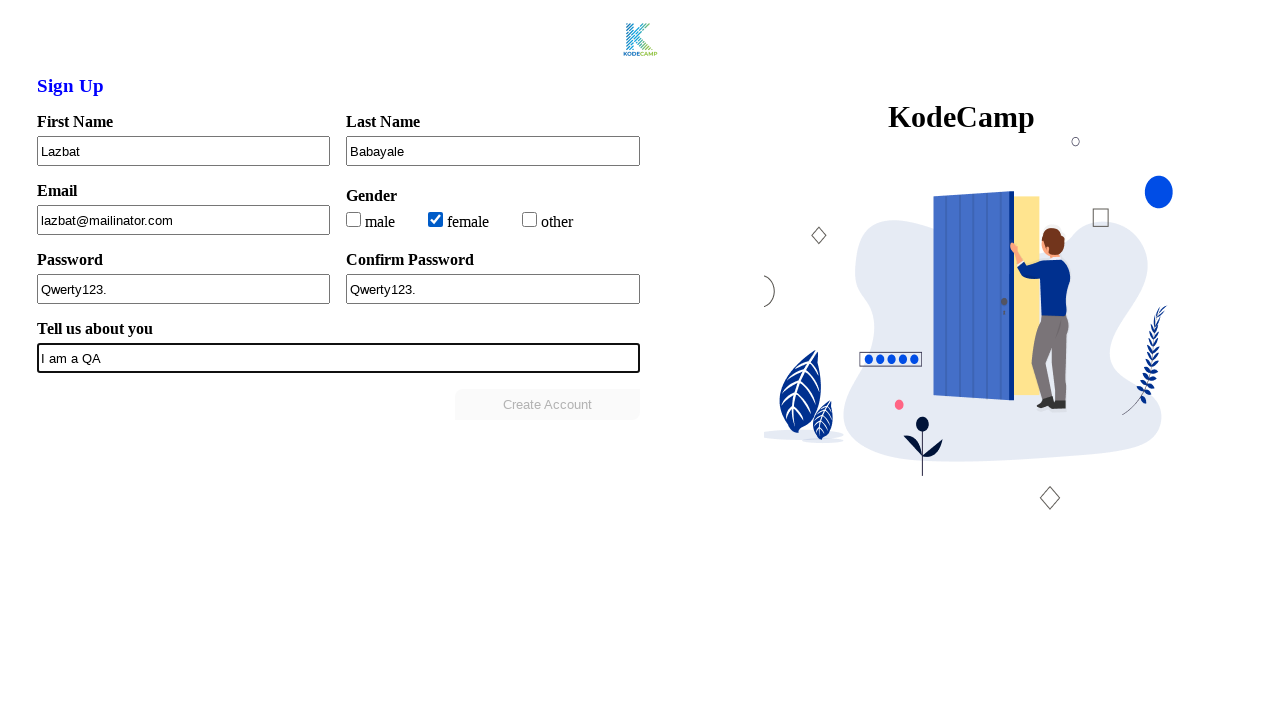

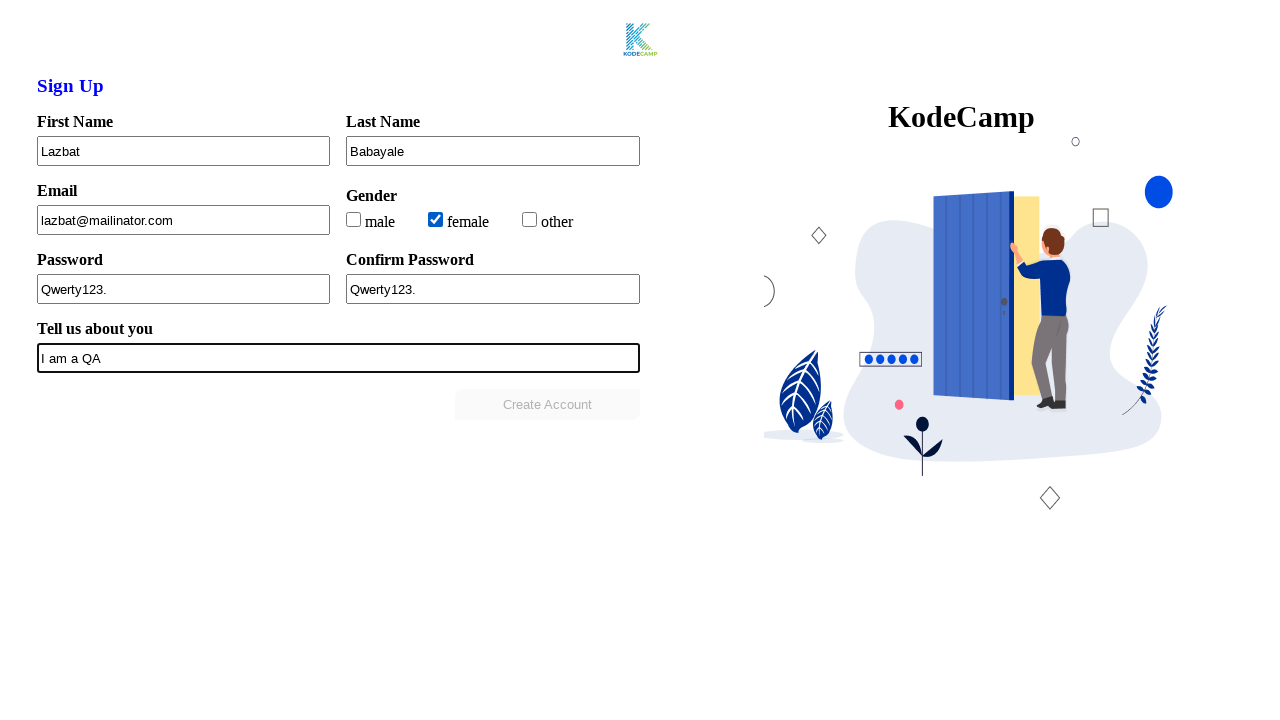